Navigates to Sahi test demo page and clicks on the "Link Test" link to verify link functionality

Starting URL: http://sahitest.com/demo/

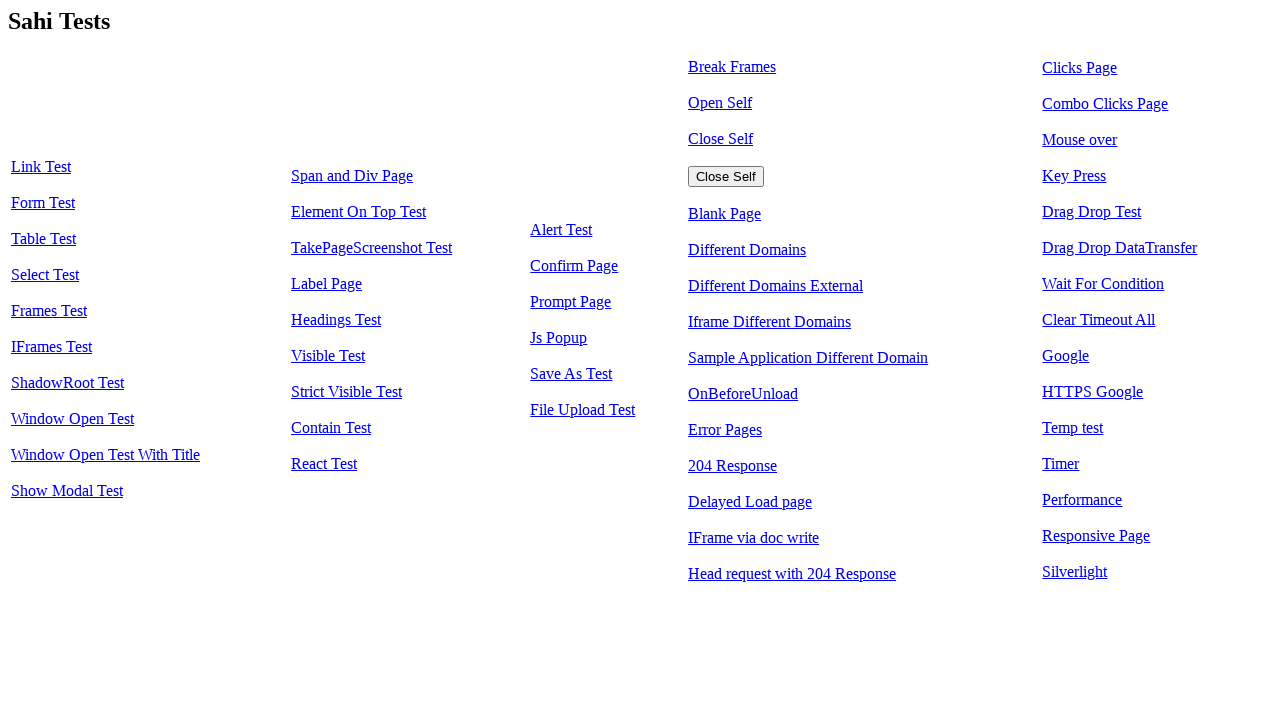

Navigated to Sahi test demo page at http://sahitest.com/demo/
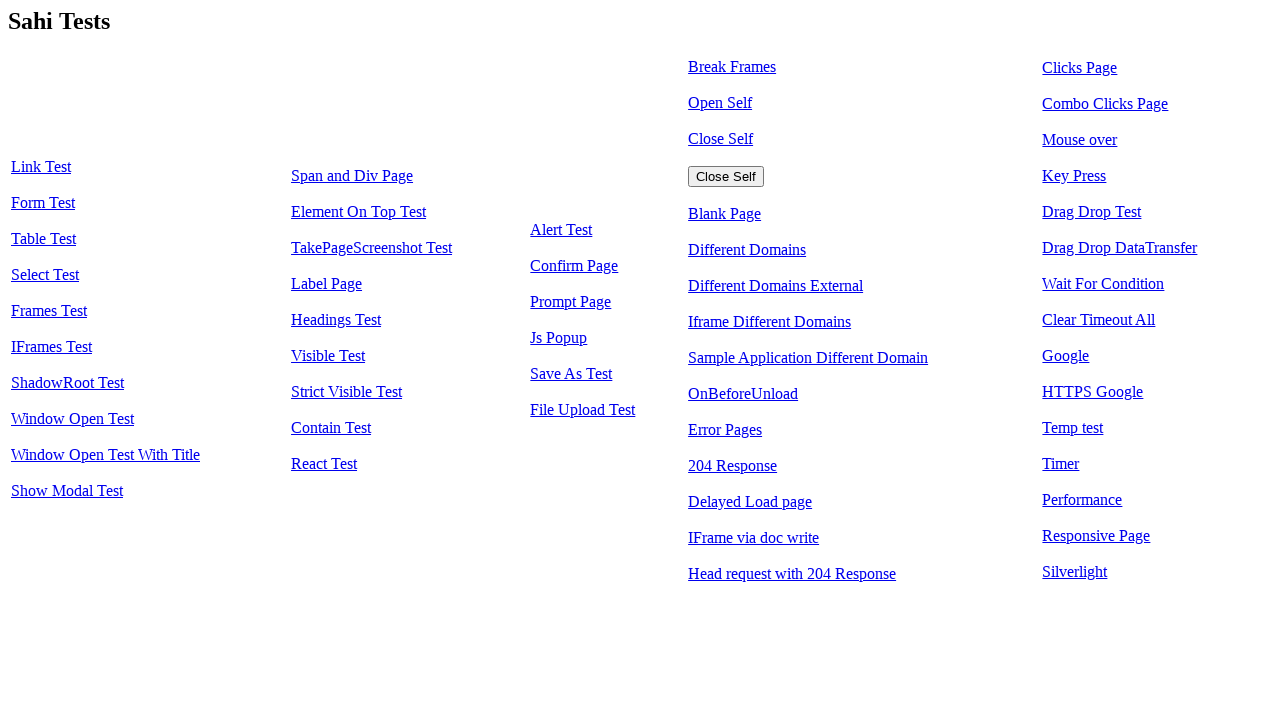

Clicked on the 'Link Test' link at (41, 167) on text=Link Test
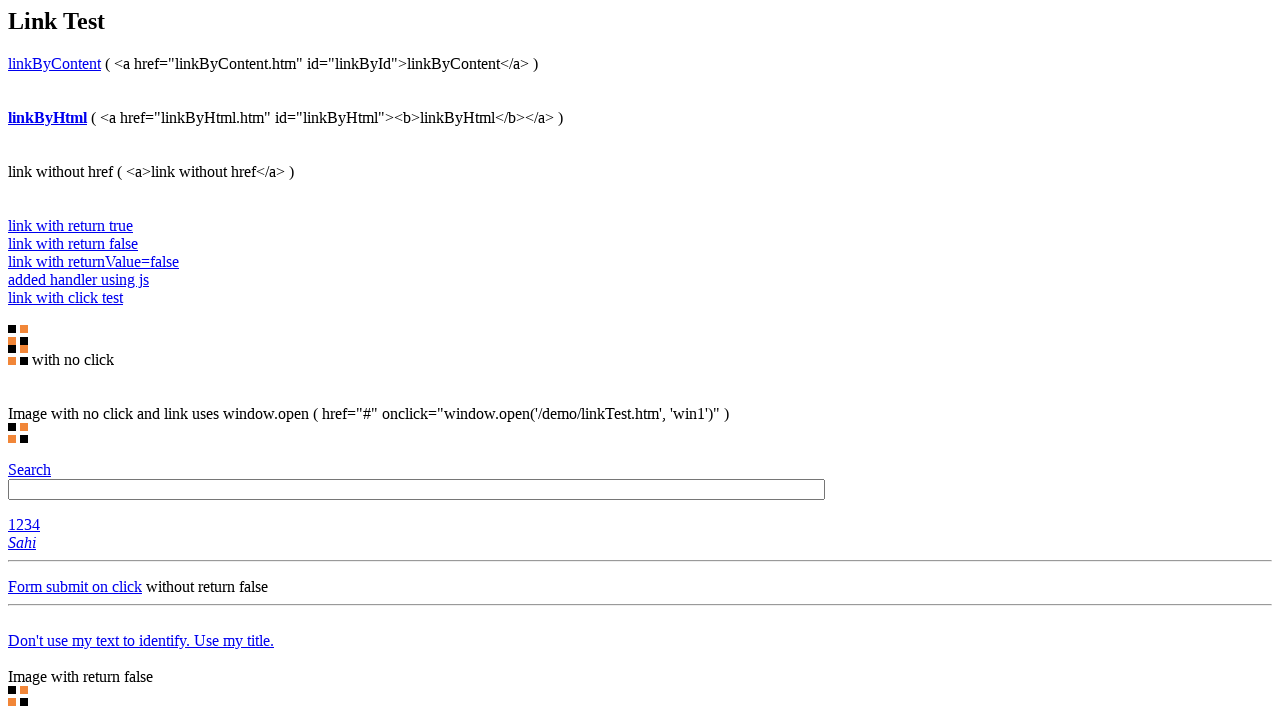

Link Test page loaded and network became idle
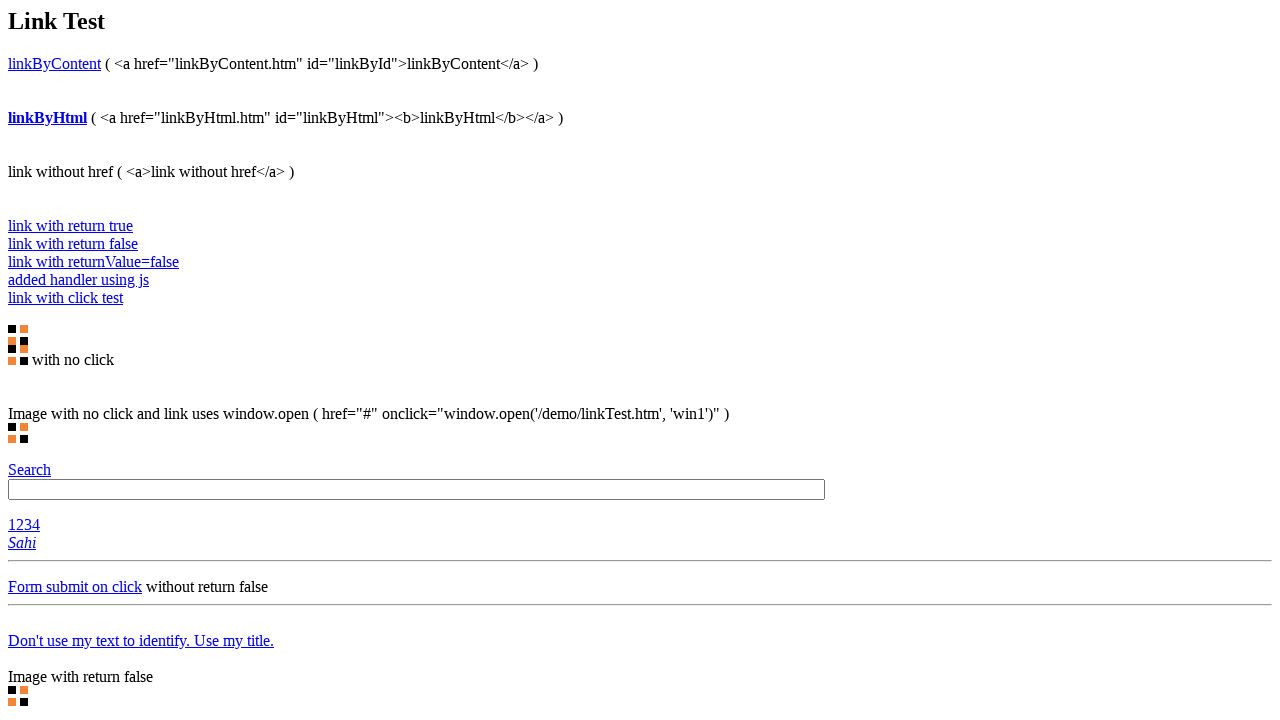

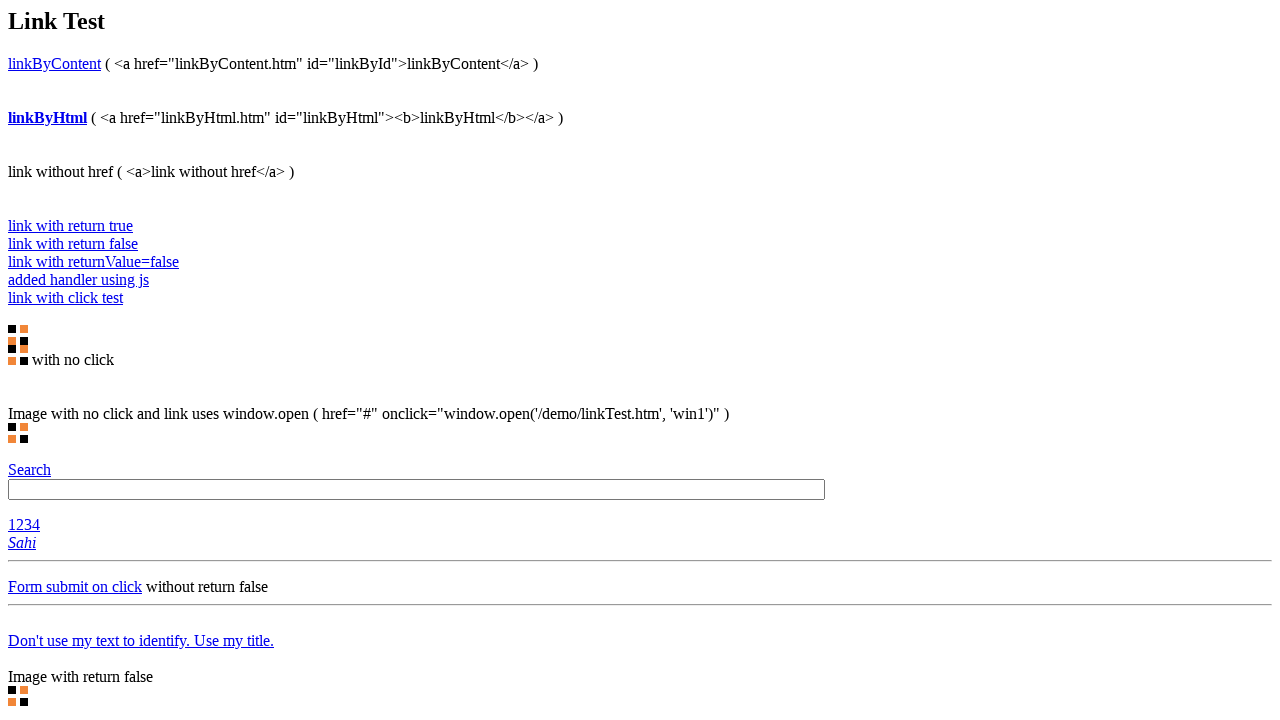